Tests dropdown functionality by navigating to the dropdown page and selecting option 1 by value

Starting URL: https://the-internet.herokuapp.com/

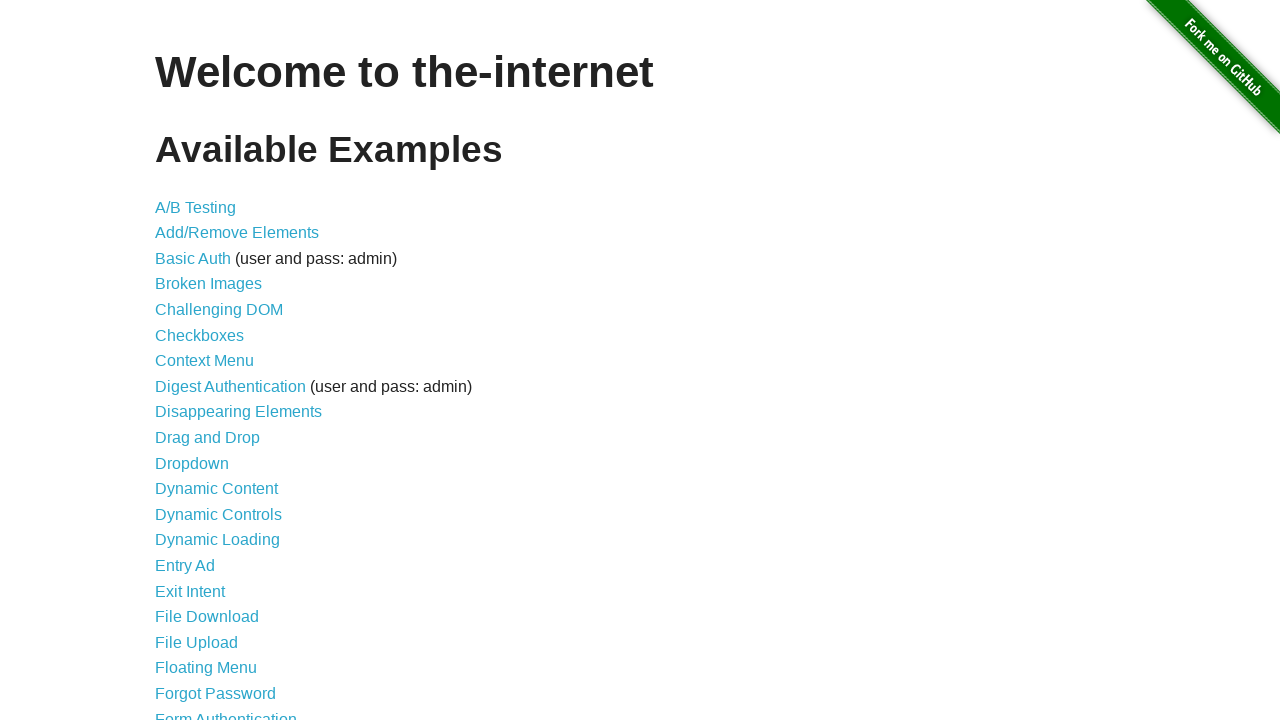

Clicked dropdown link to navigate to dropdown page at (192, 463) on a[href="/dropdown"]
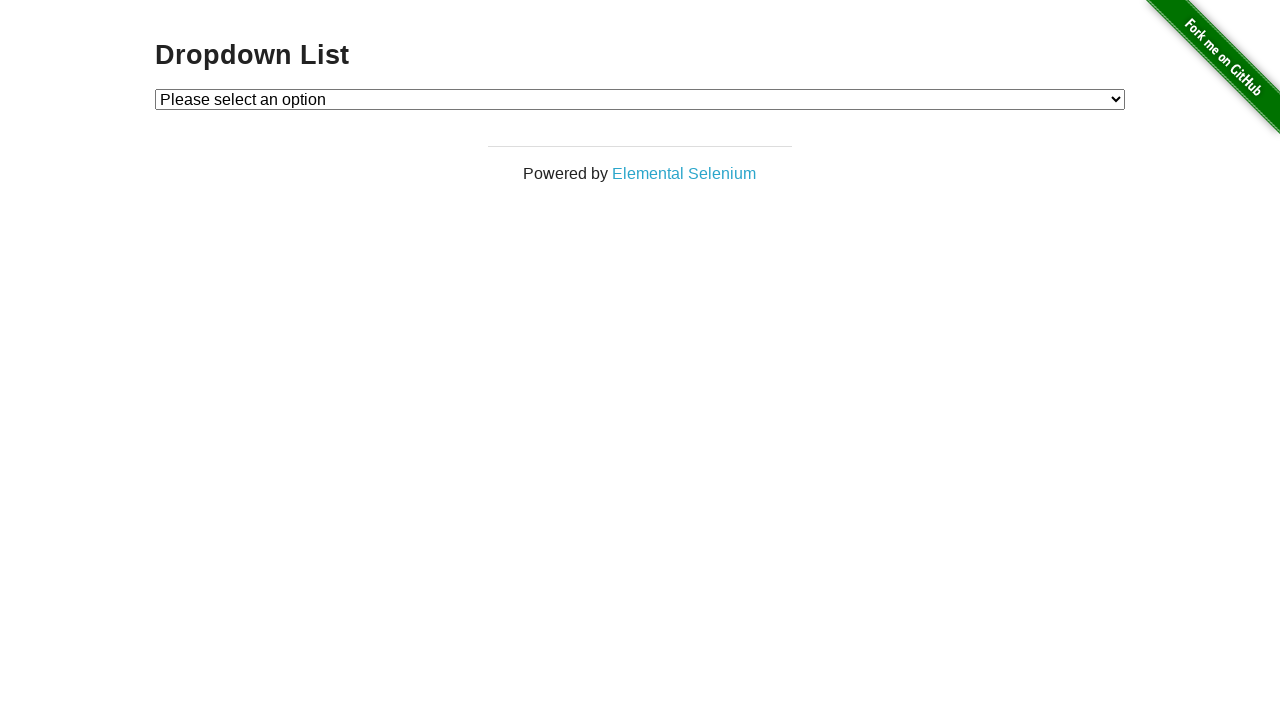

Dropdown element is now visible
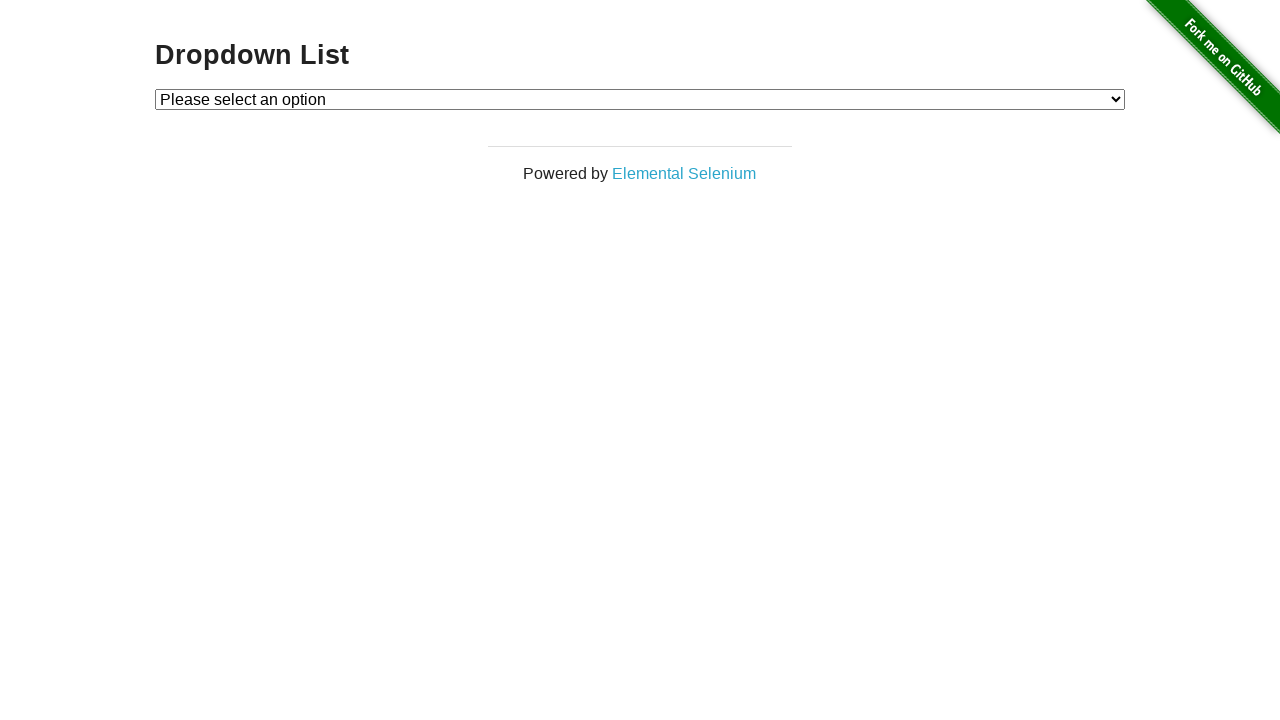

Selected option 1 from dropdown by value on #dropdown
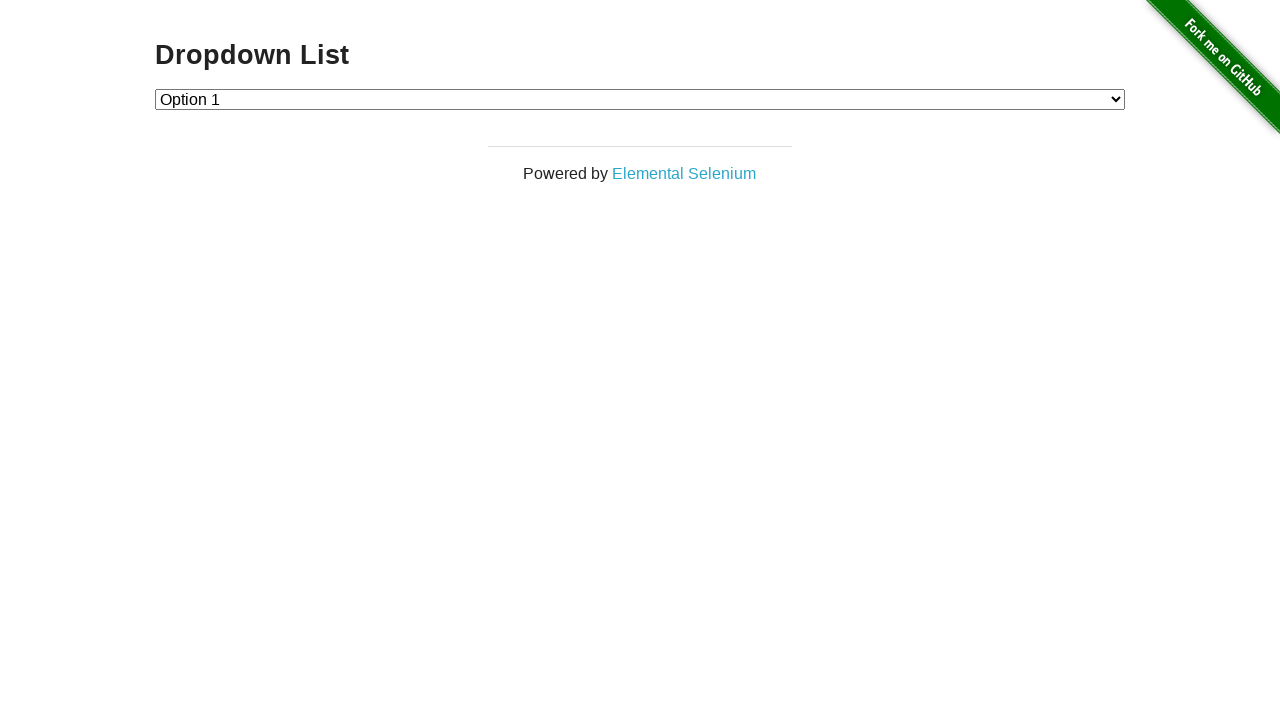

Verified that dropdown has value '1' selected
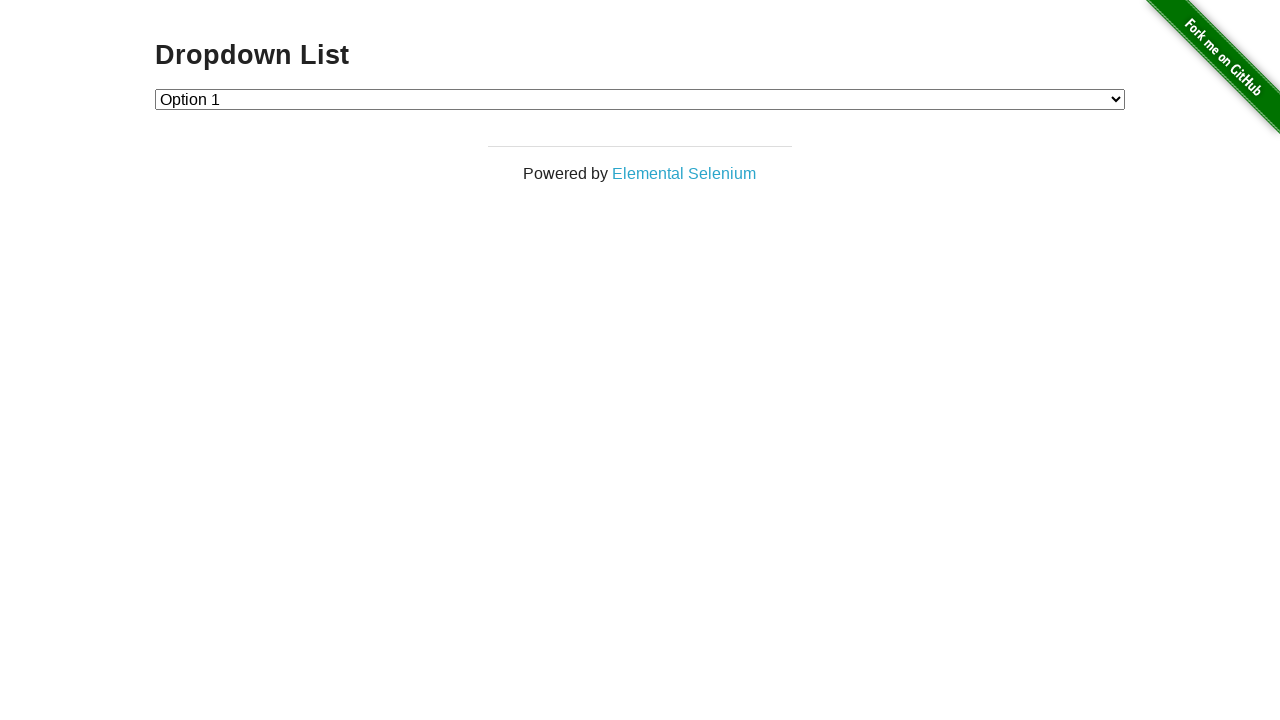

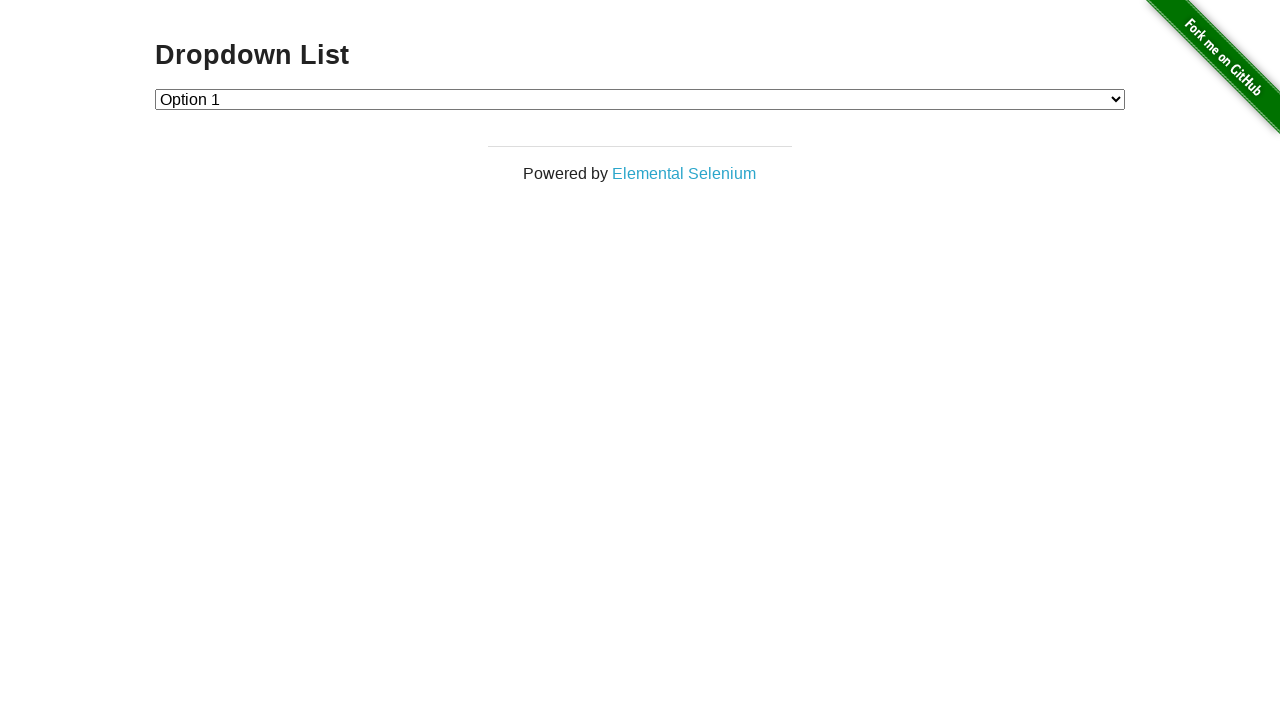